Tests that clicking Clear completed removes completed items from the list

Starting URL: https://demo.playwright.dev/todomvc

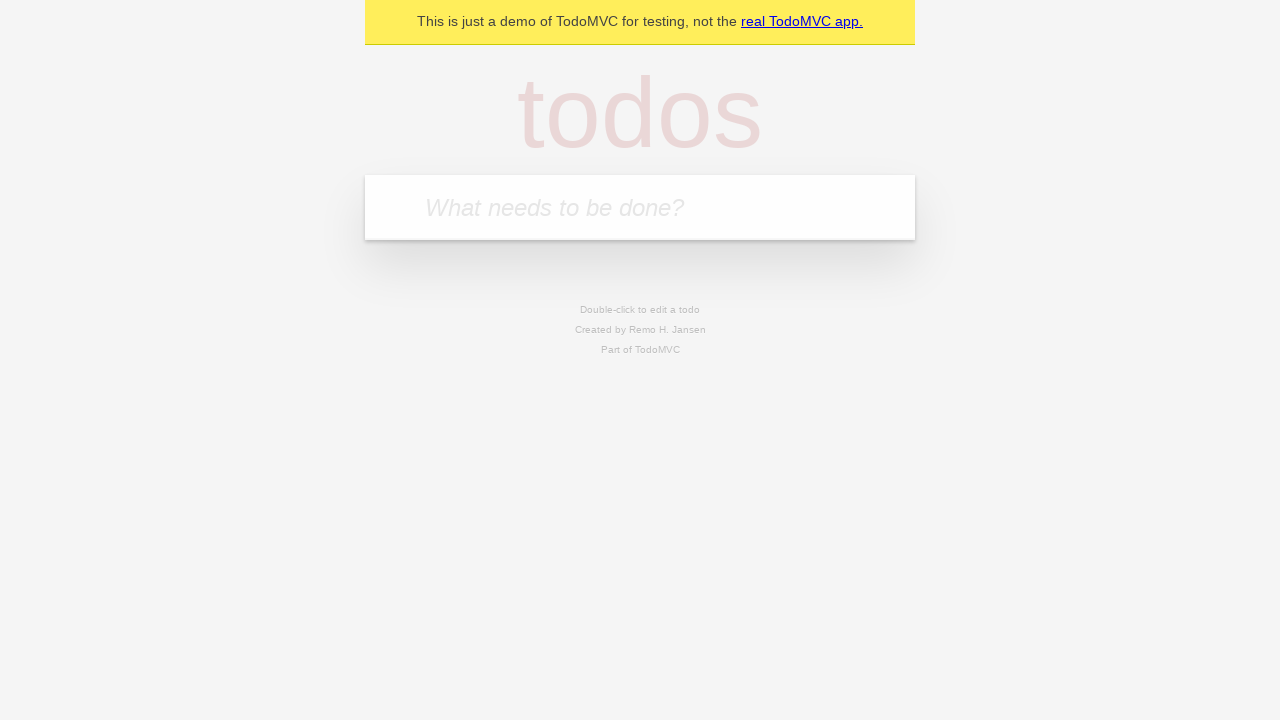

Filled todo input with 'buy some cheese' on internal:attr=[placeholder="What needs to be done?"i]
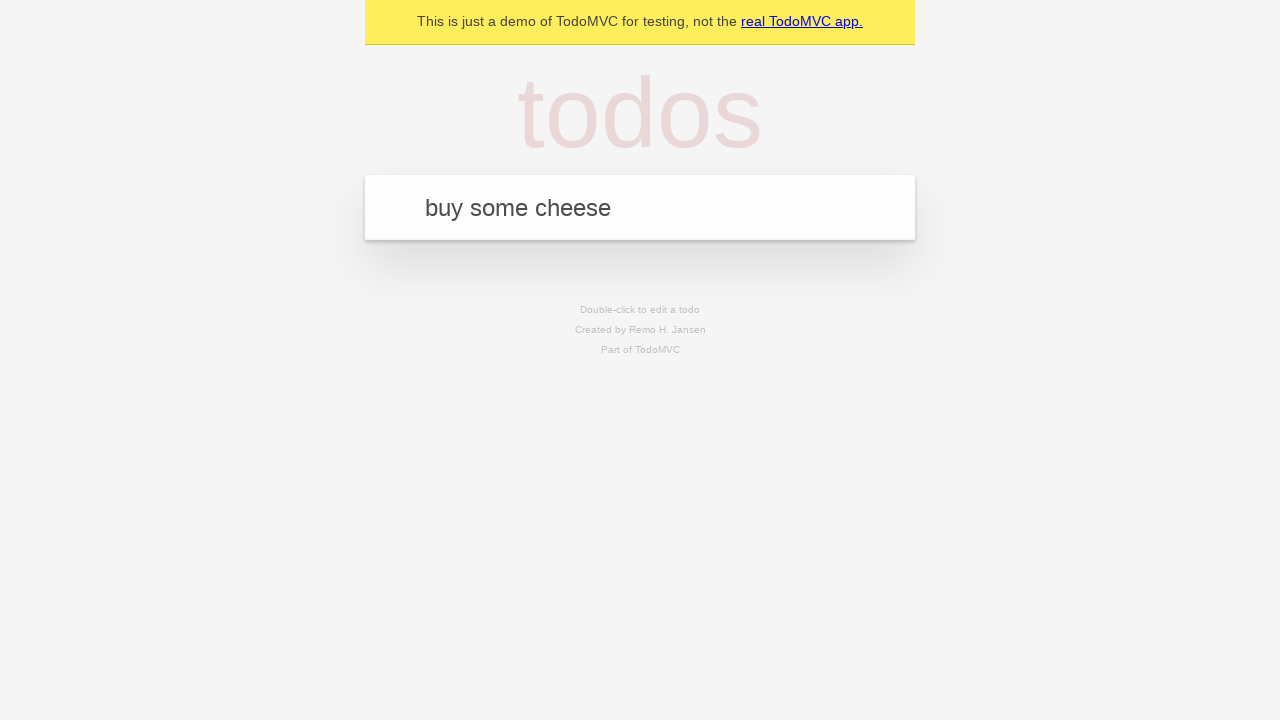

Pressed Enter to add first todo item on internal:attr=[placeholder="What needs to be done?"i]
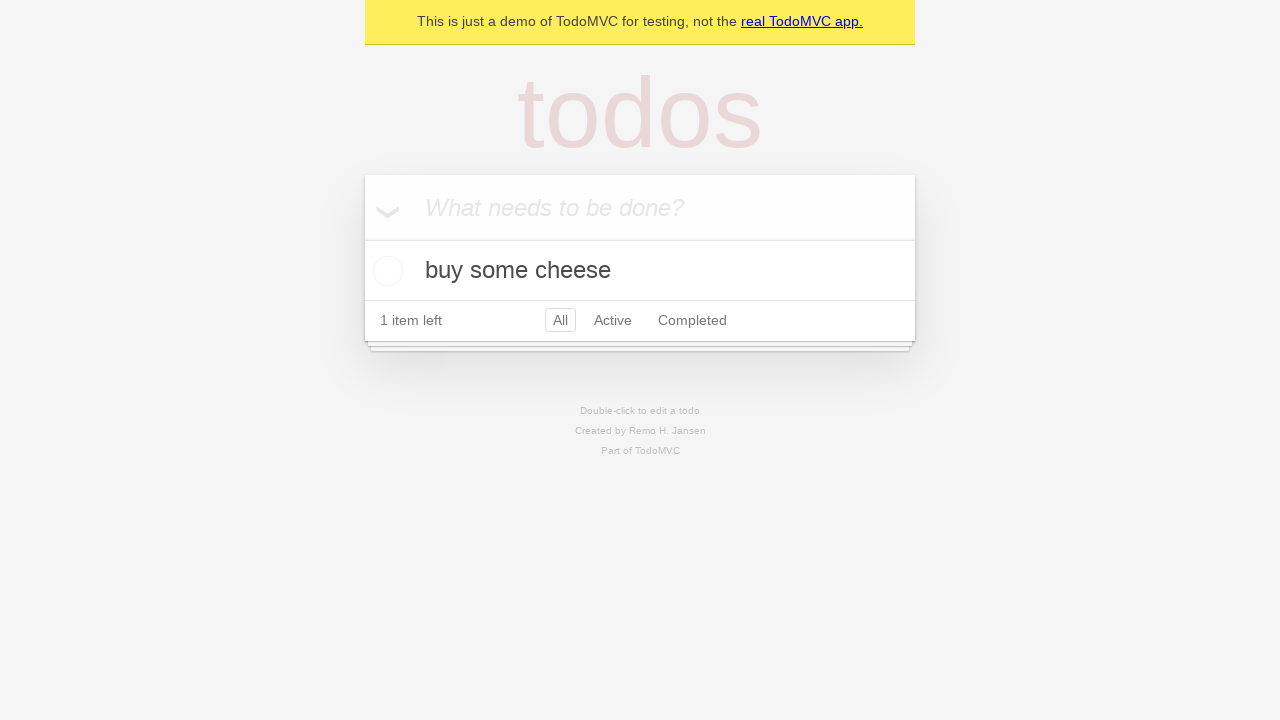

Filled todo input with 'feed the dog' on internal:attr=[placeholder="What needs to be done?"i]
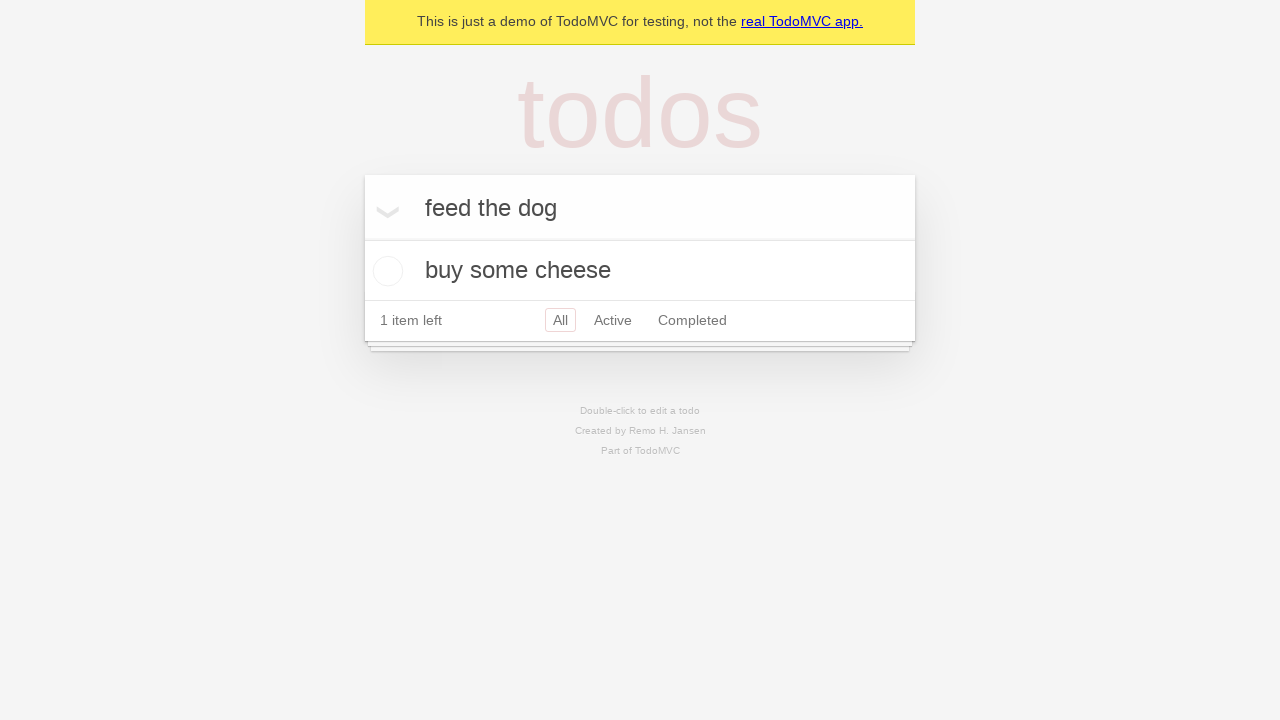

Pressed Enter to add second todo item on internal:attr=[placeholder="What needs to be done?"i]
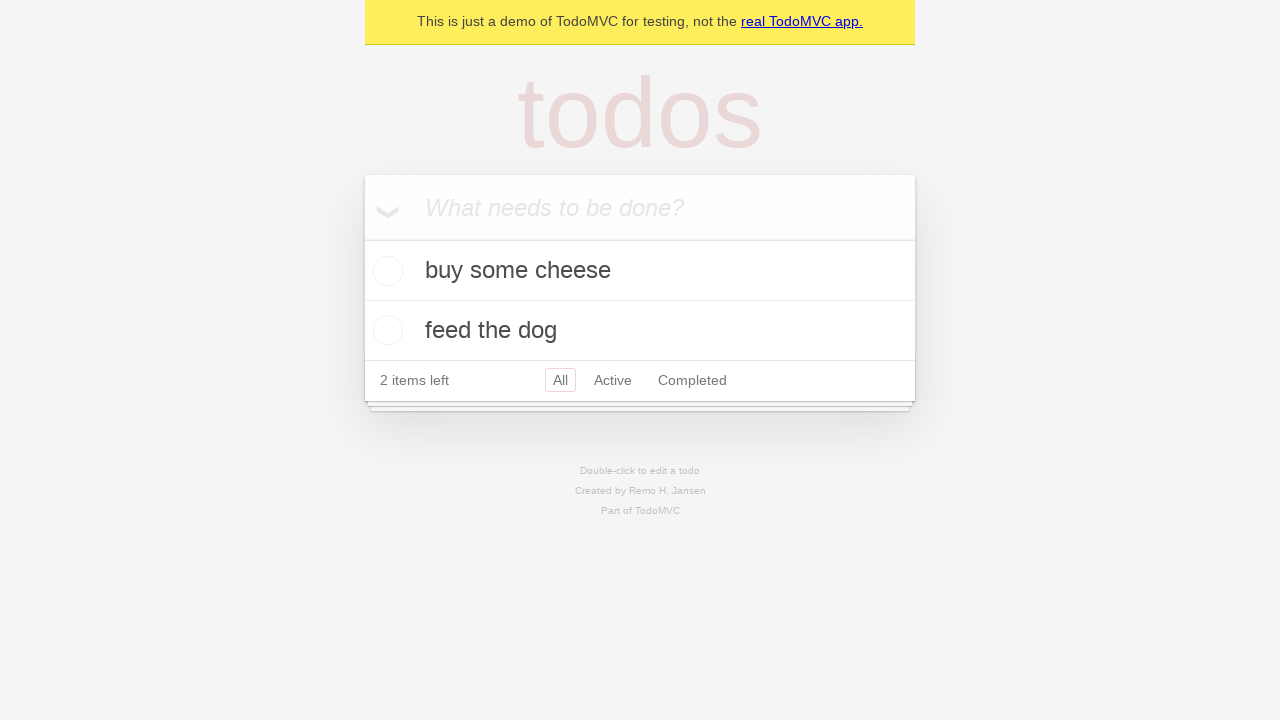

Filled todo input with 'book a doctors appointment' on internal:attr=[placeholder="What needs to be done?"i]
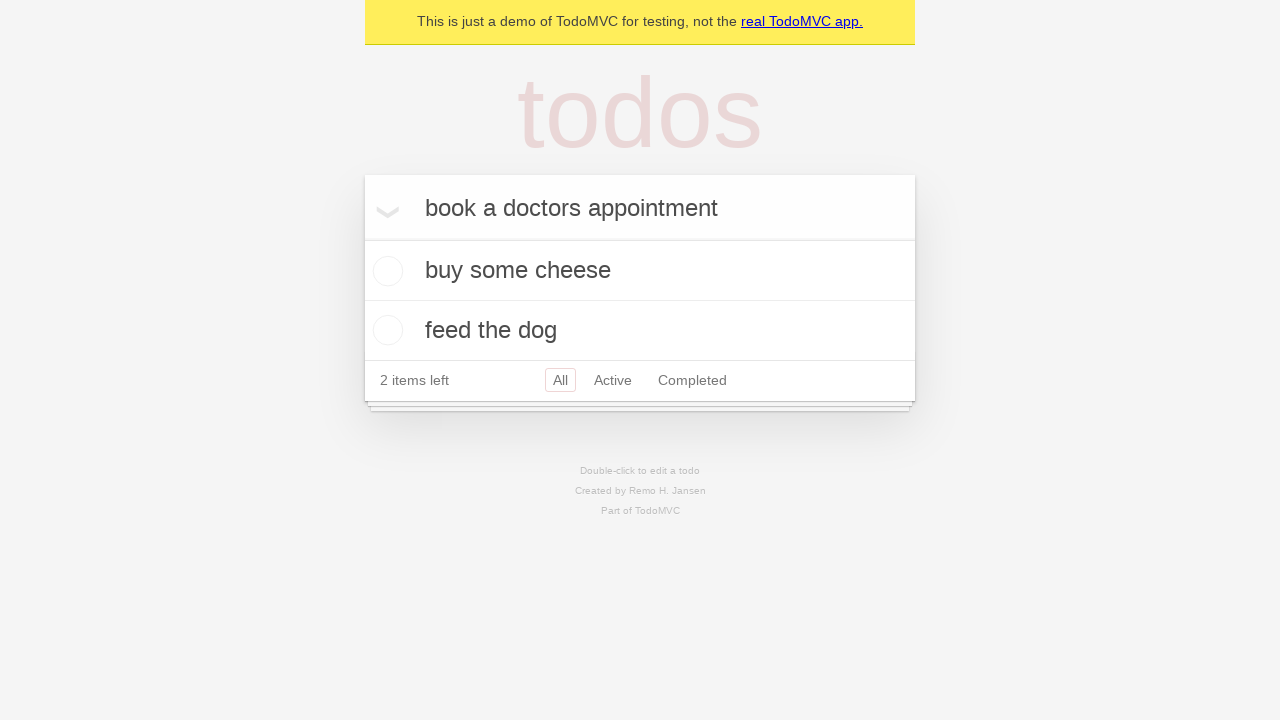

Pressed Enter to add third todo item on internal:attr=[placeholder="What needs to be done?"i]
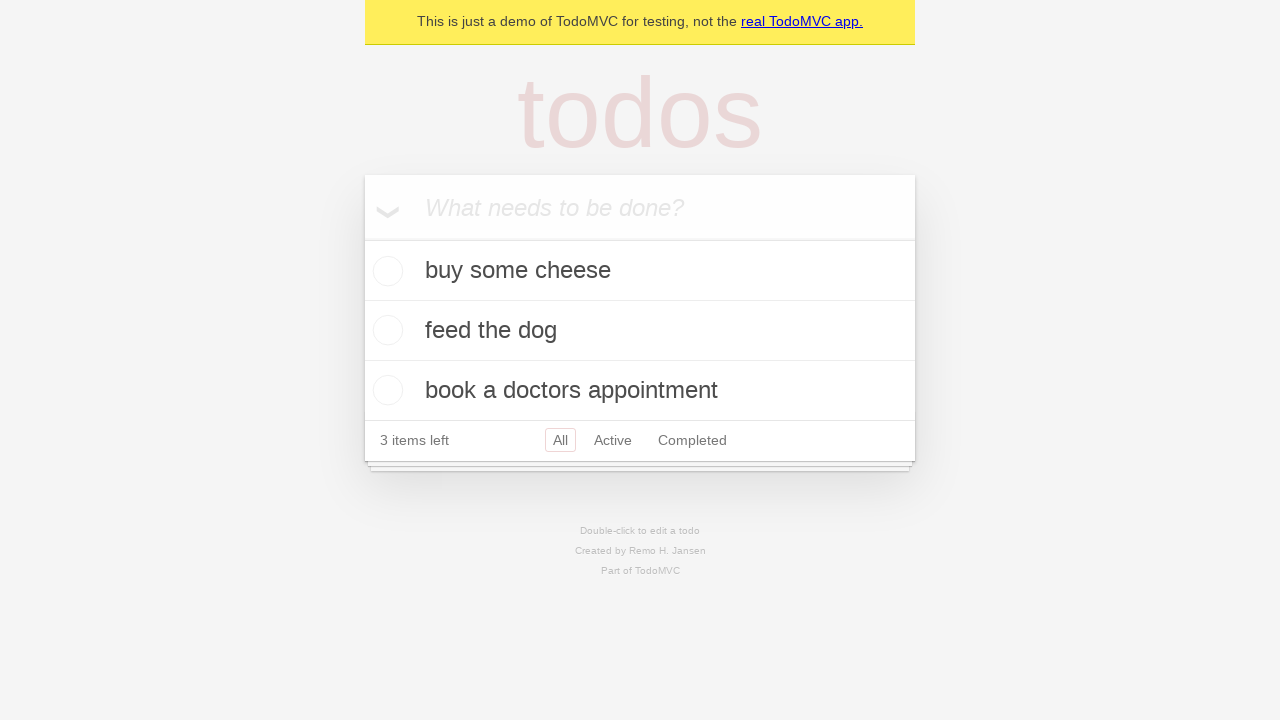

Checked the second todo item checkbox at (385, 330) on internal:testid=[data-testid="todo-item"s] >> nth=1 >> internal:role=checkbox
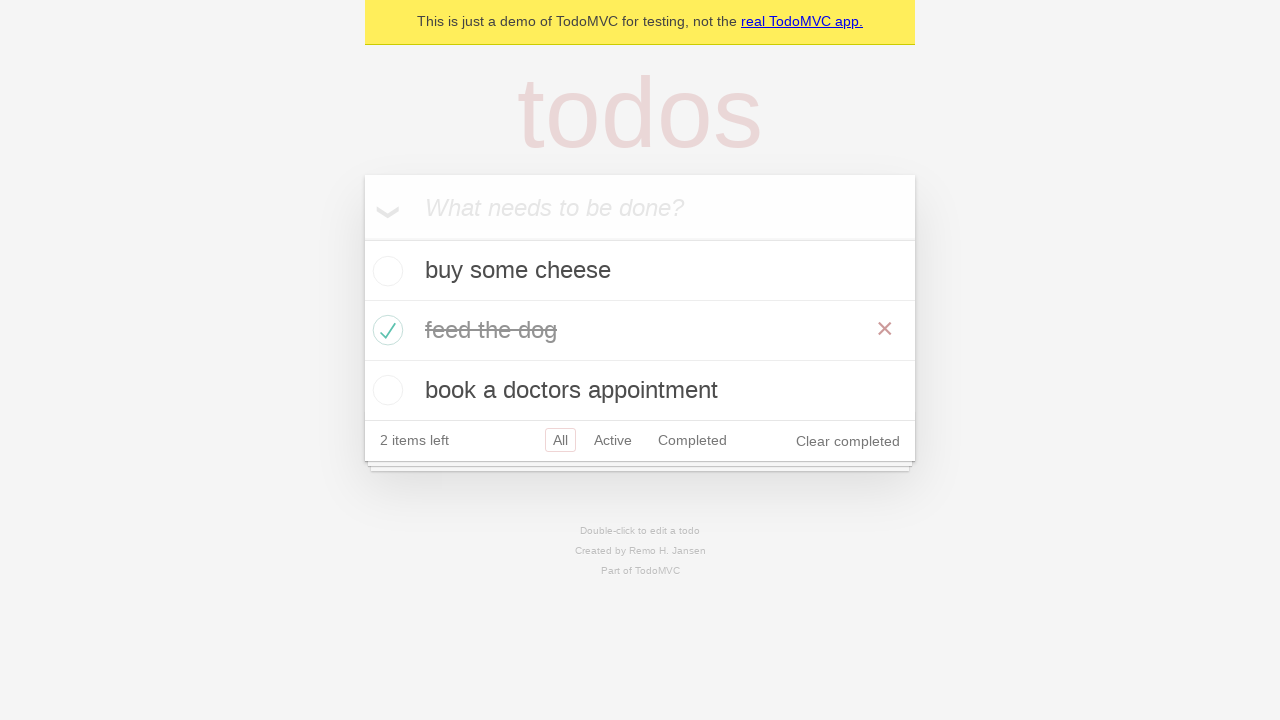

Clicked 'Clear completed' button to remove completed items at (848, 441) on internal:role=button[name="Clear completed"i]
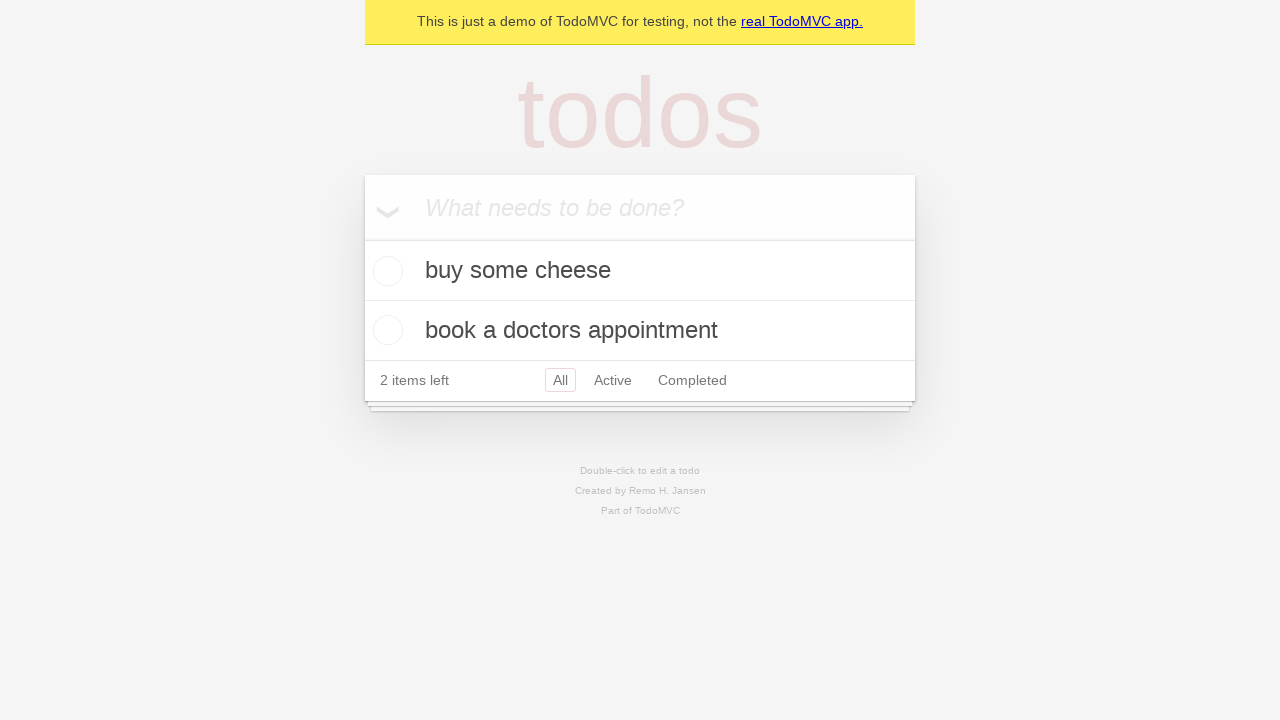

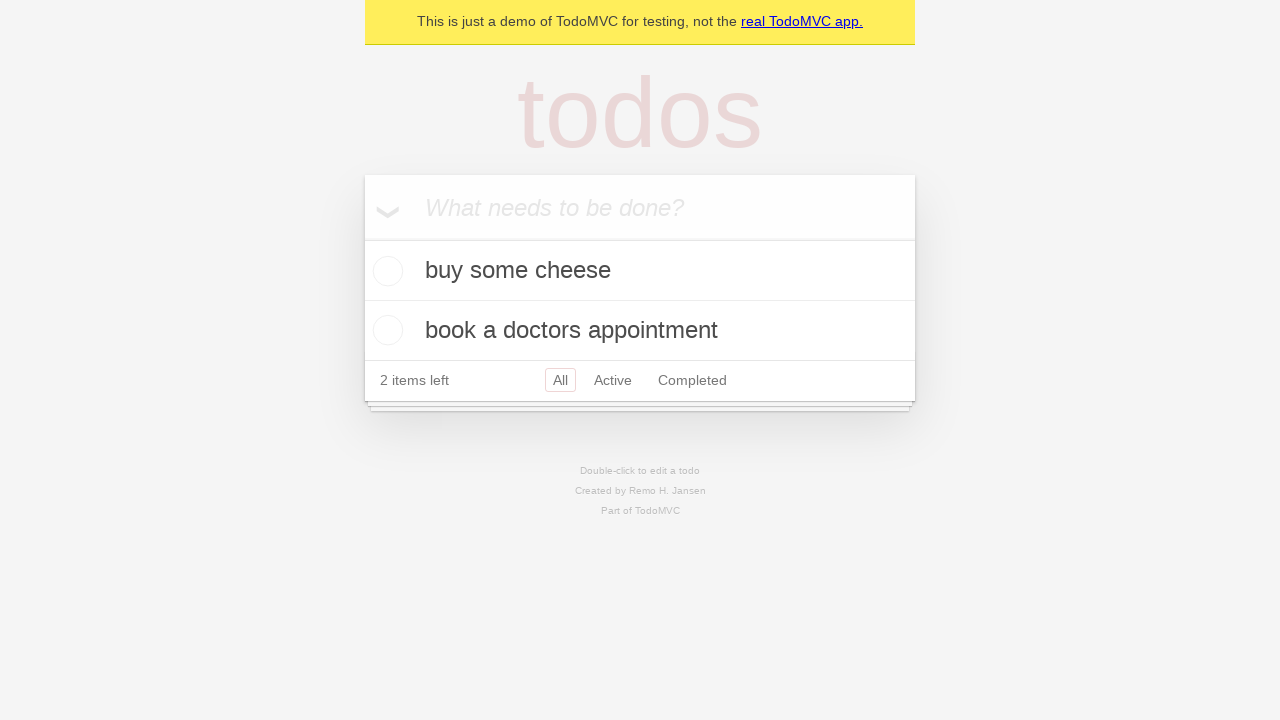